Tests radio button functionality on DemoQA by navigating to the radio button page, clicking different radio buttons (Yes, Impressive, No), and verifying their states and displayed messages.

Starting URL: https://demoqa.com/elements

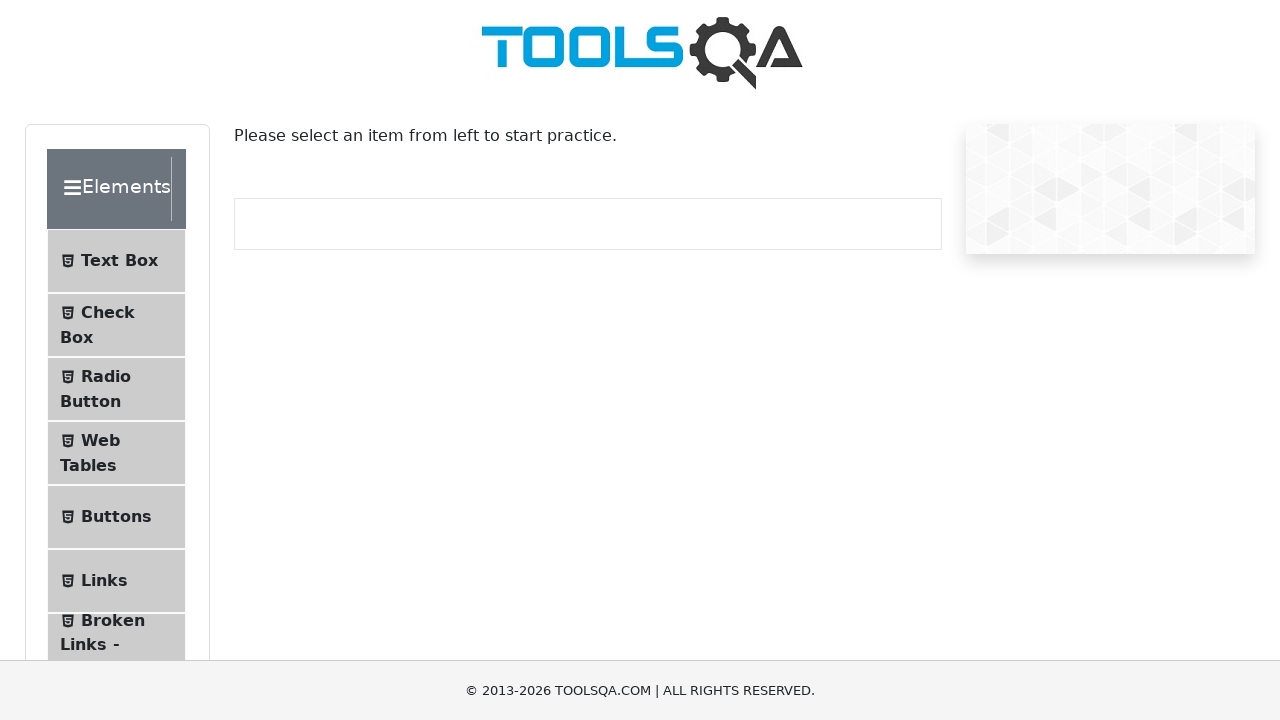

Clicked on 'Radio Button' menu item at (106, 376) on internal:text="Radio Button"i
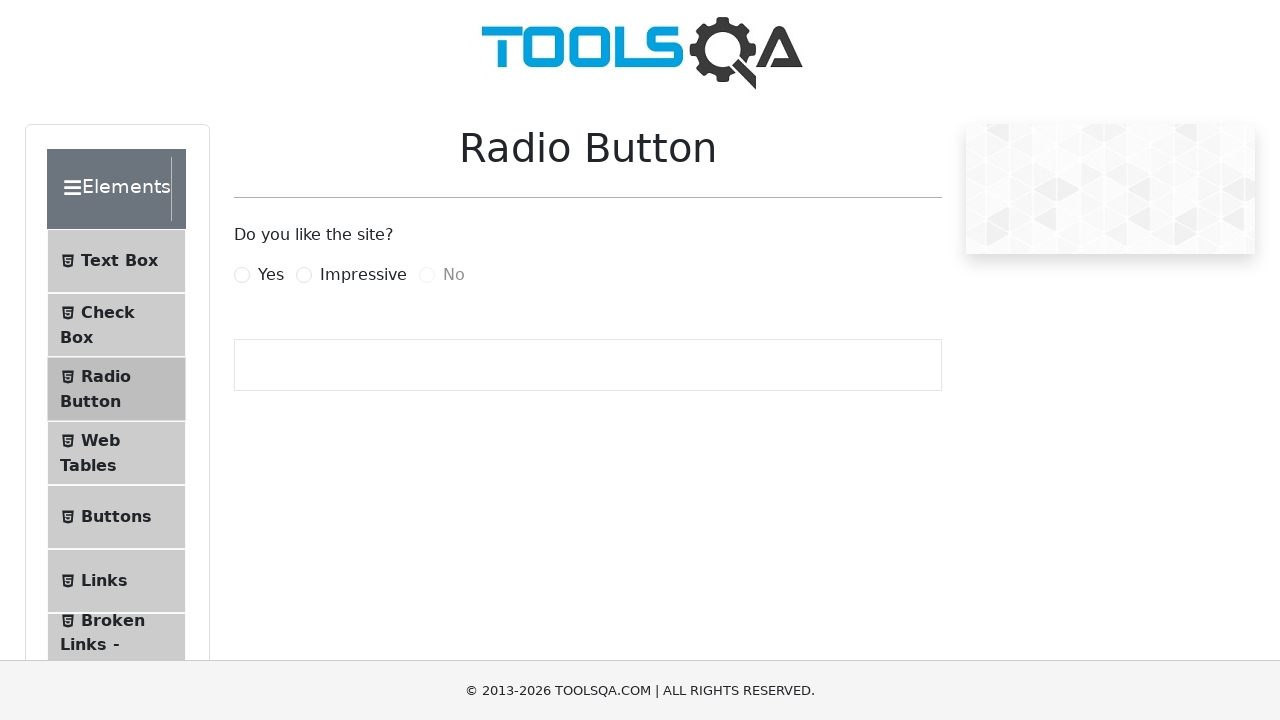

Navigated to radio button page
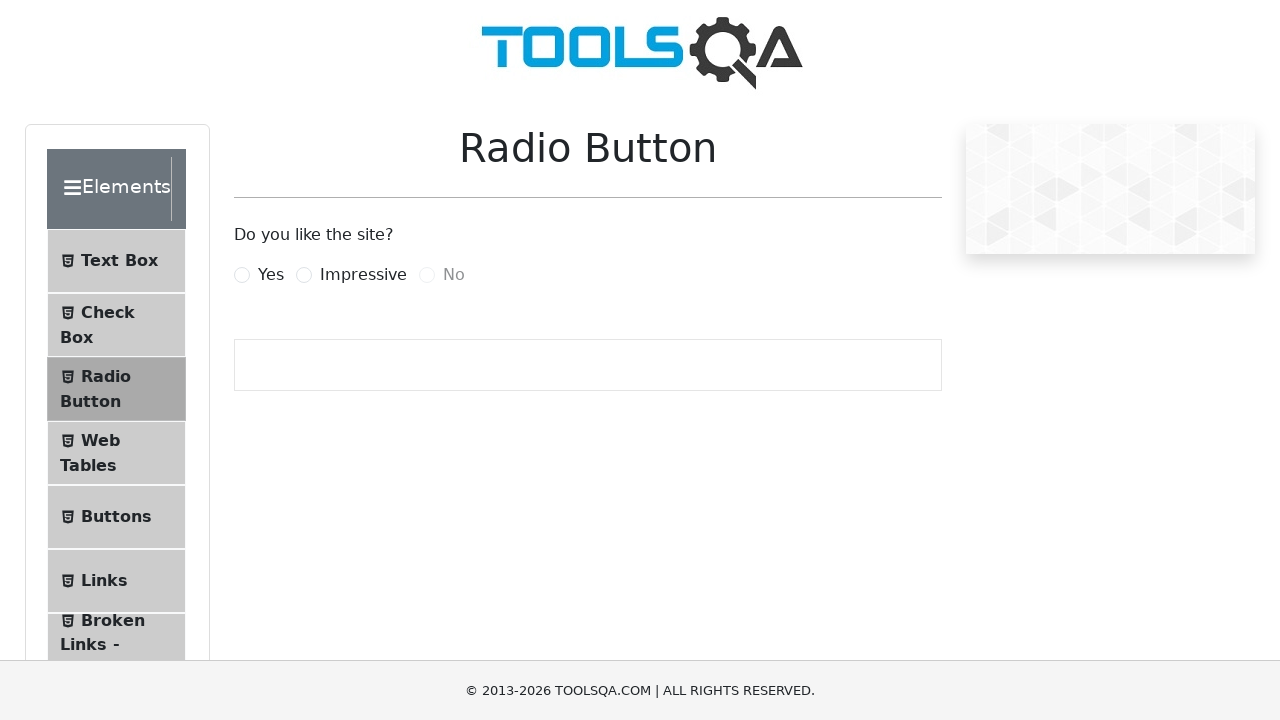

Radio Button page heading is visible
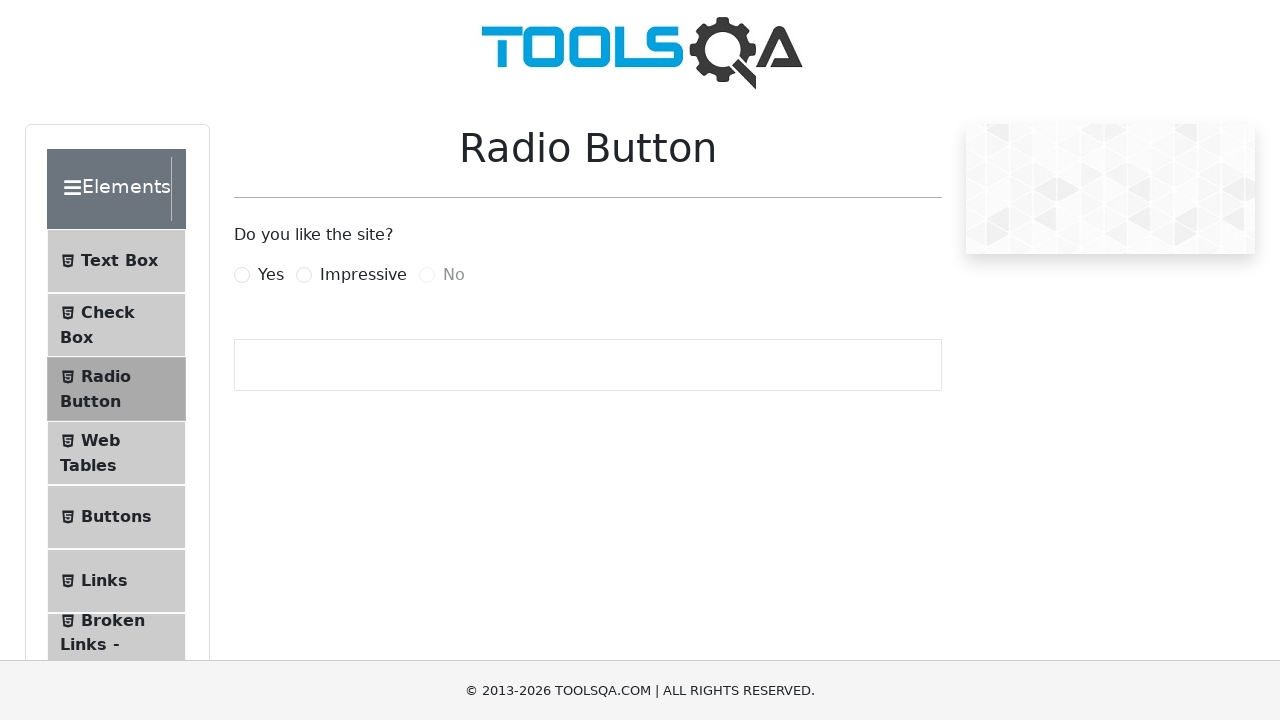

Clicked the 'Yes' radio button at (271, 275) on internal:text="Yes"i
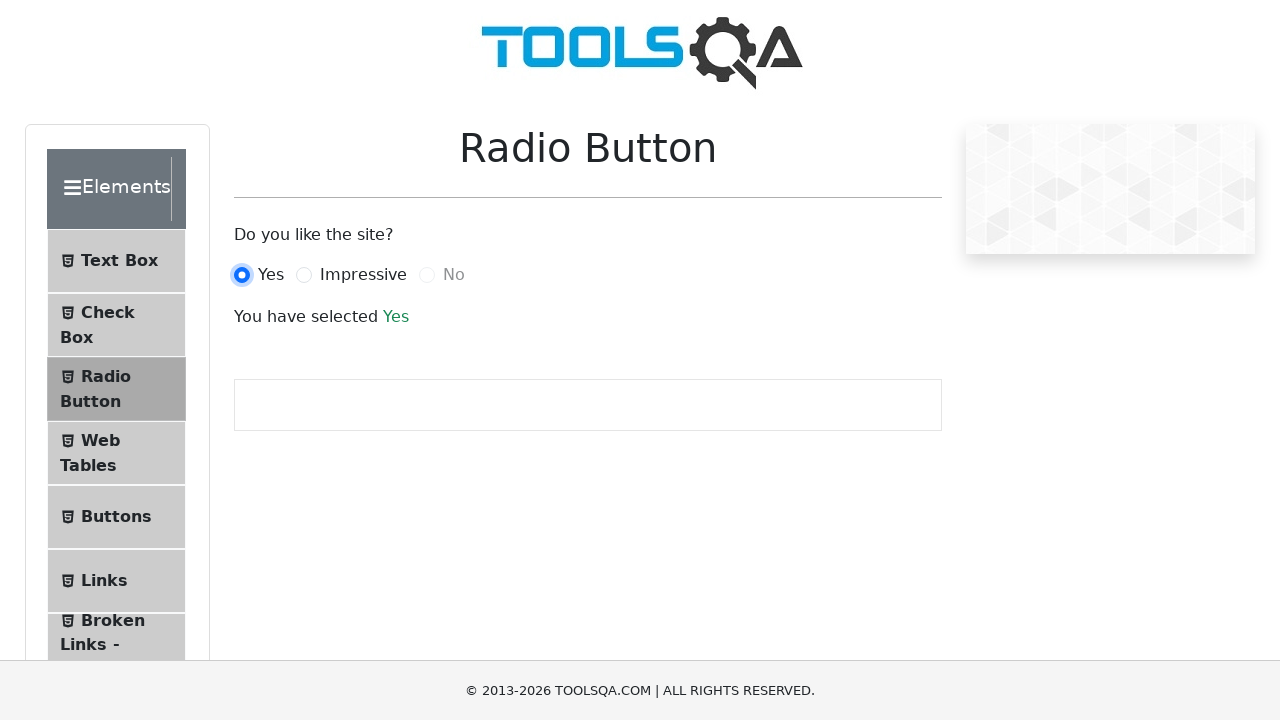

Verified 'You have selected Yes' message is visible
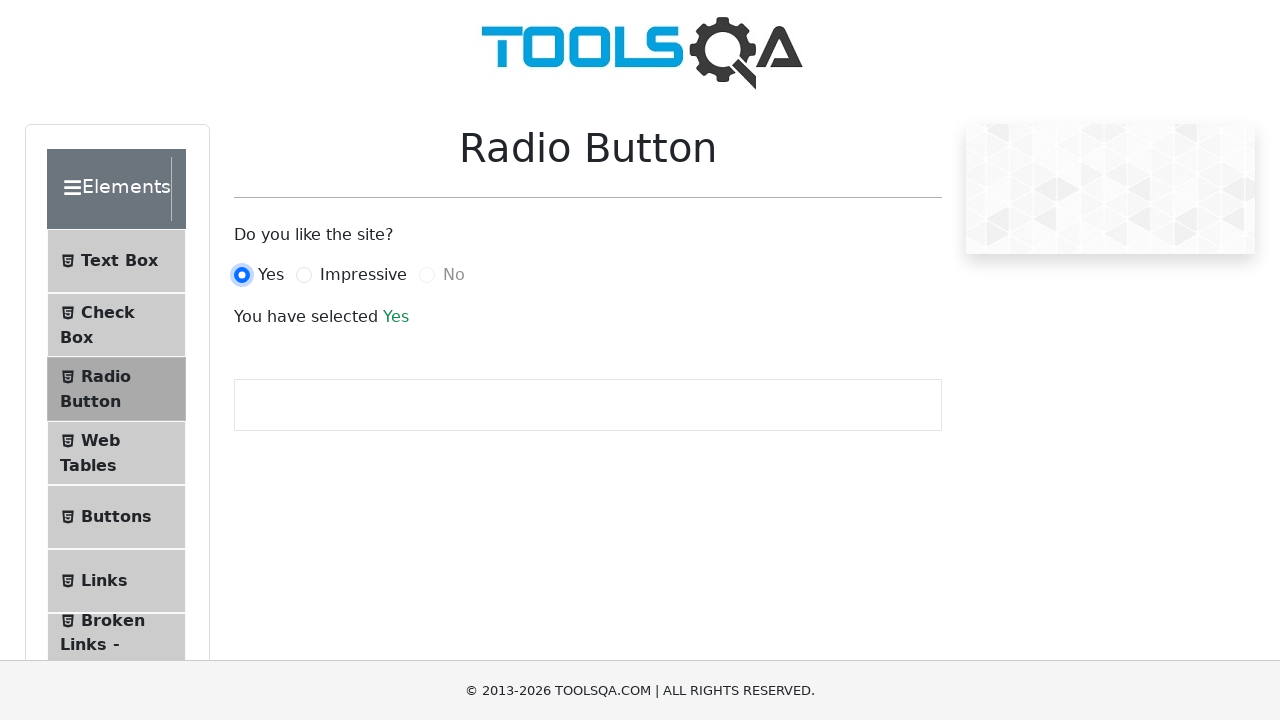

Verified Yes radio button is checked
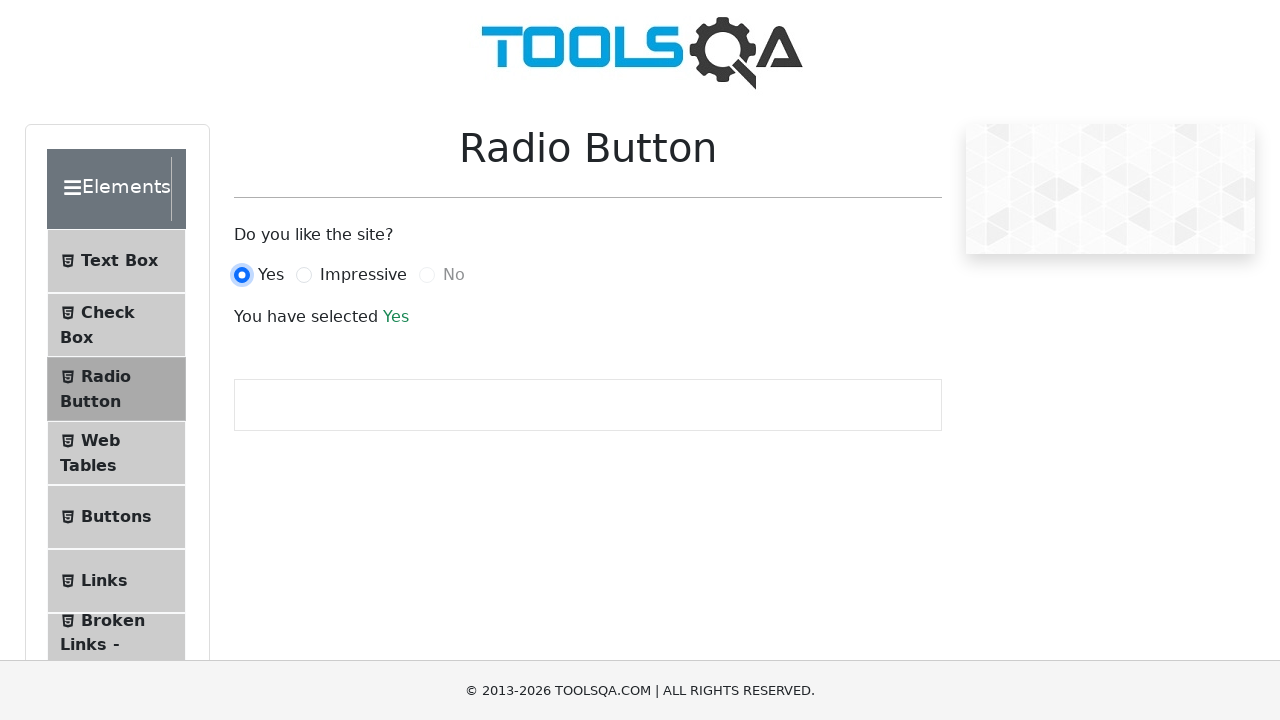

Clicked the 'Impressive' radio button at (363, 275) on internal:text="Impressive"i
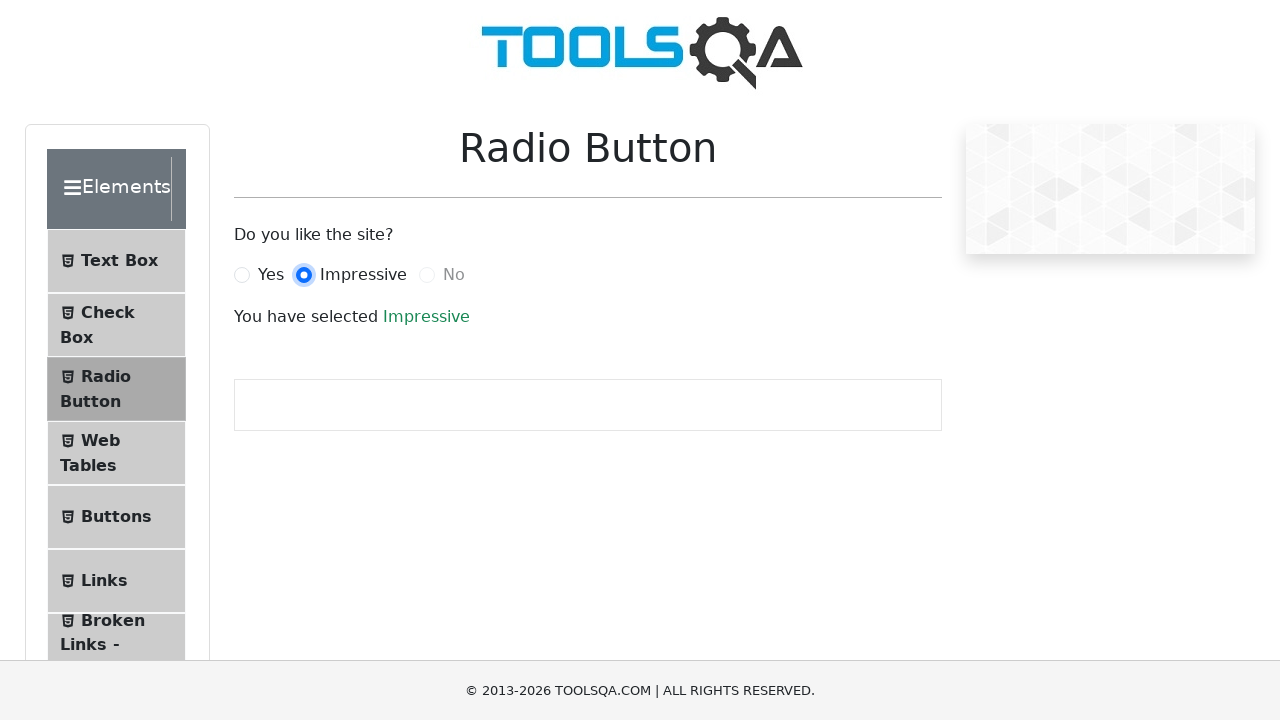

Verified 'You have selected Impressive' message is visible
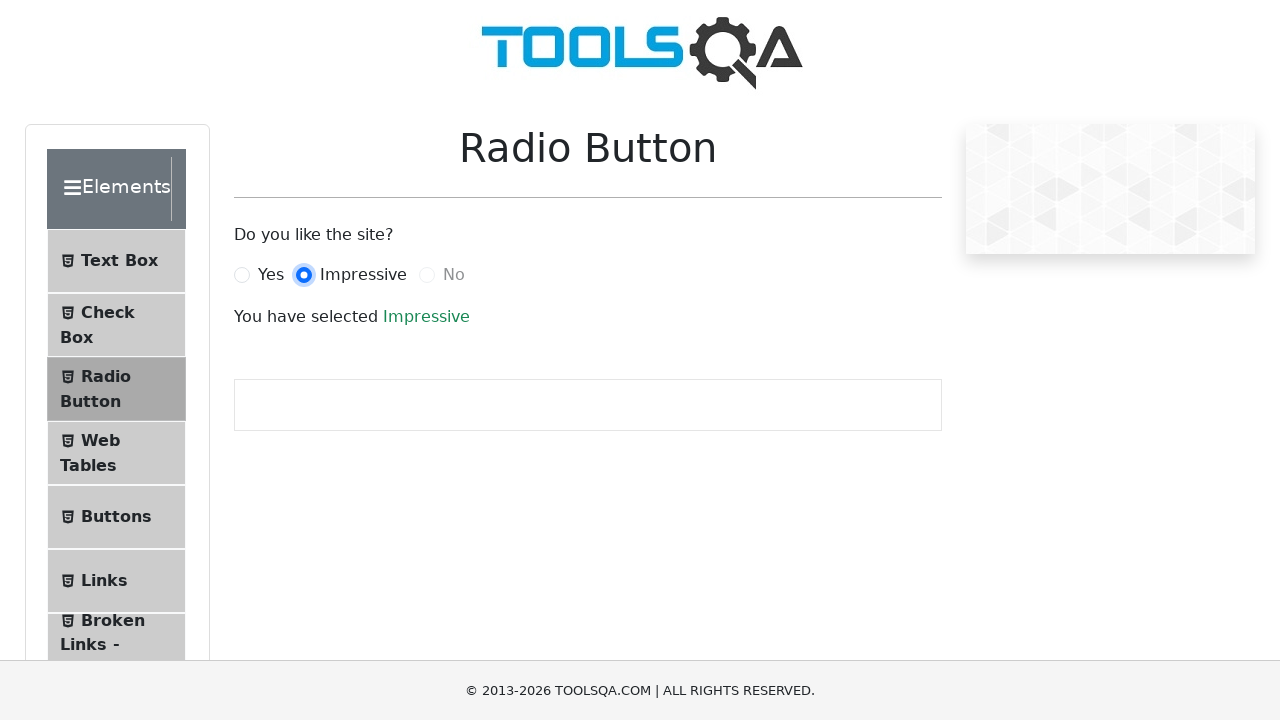

Verified Impressive radio button is checked
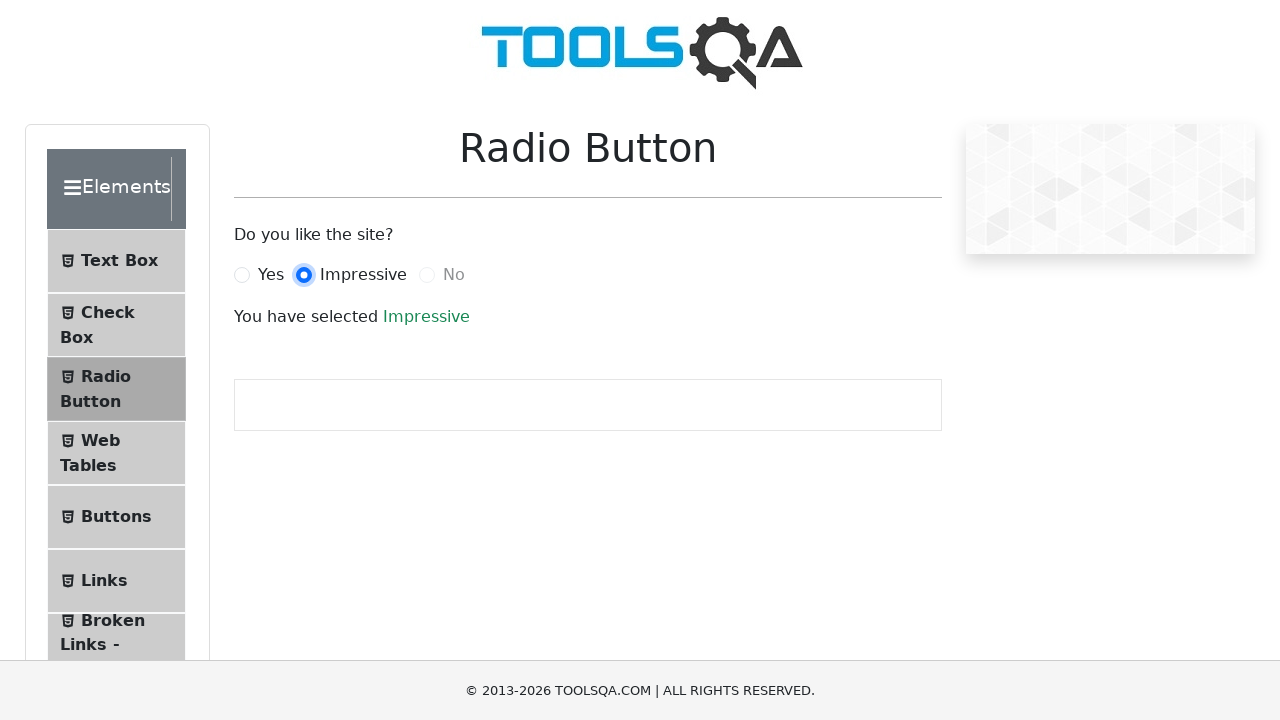

Verified 'No' radio button is disabled
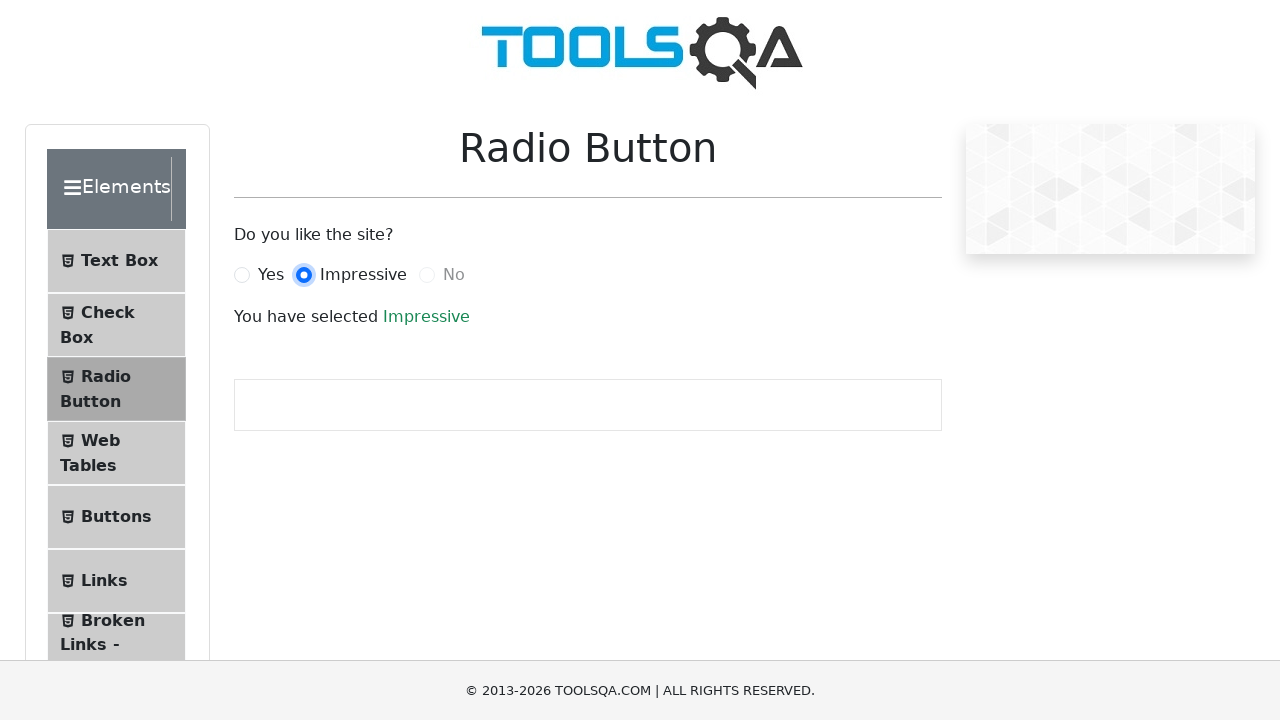

Refreshed the page
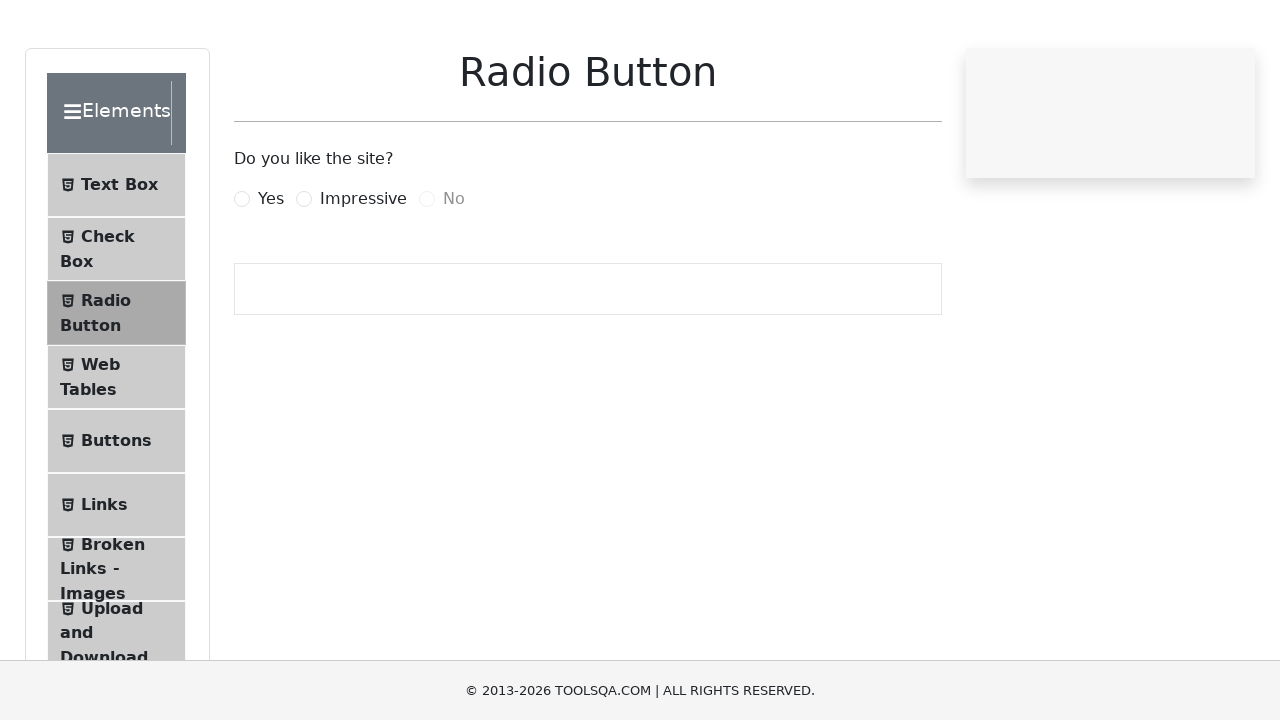

Verified no selection message is visible after page refresh
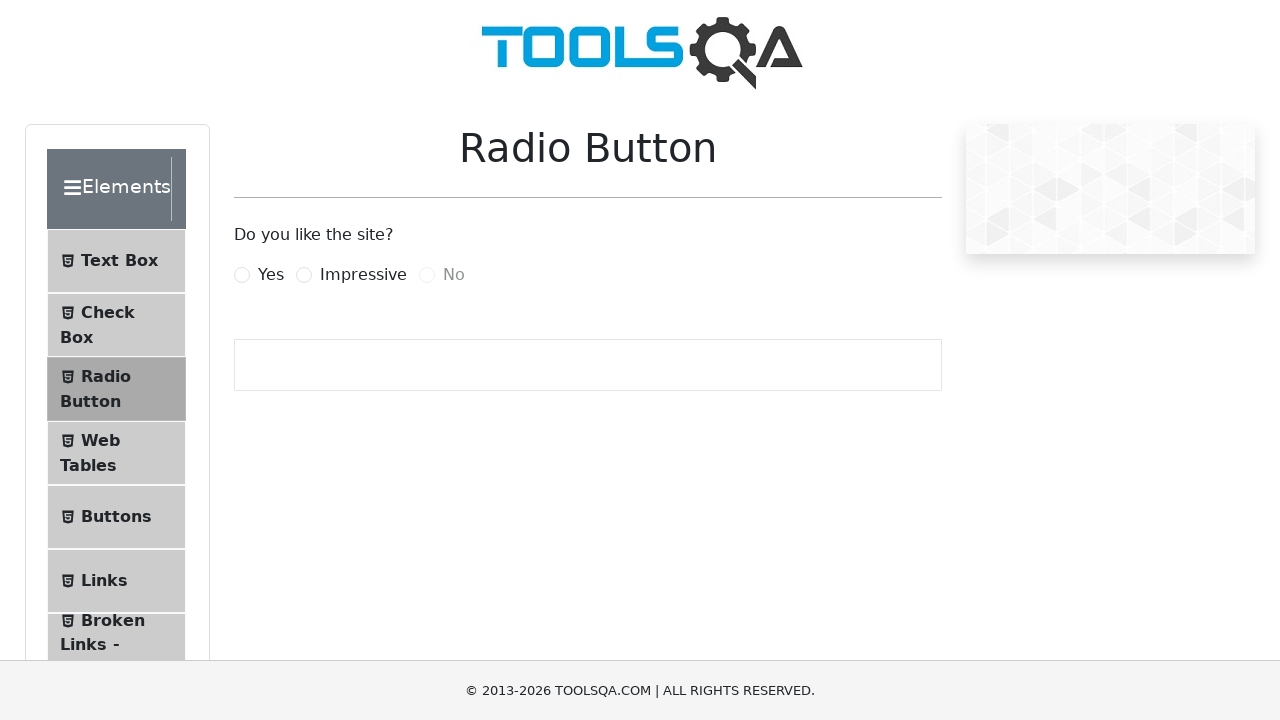

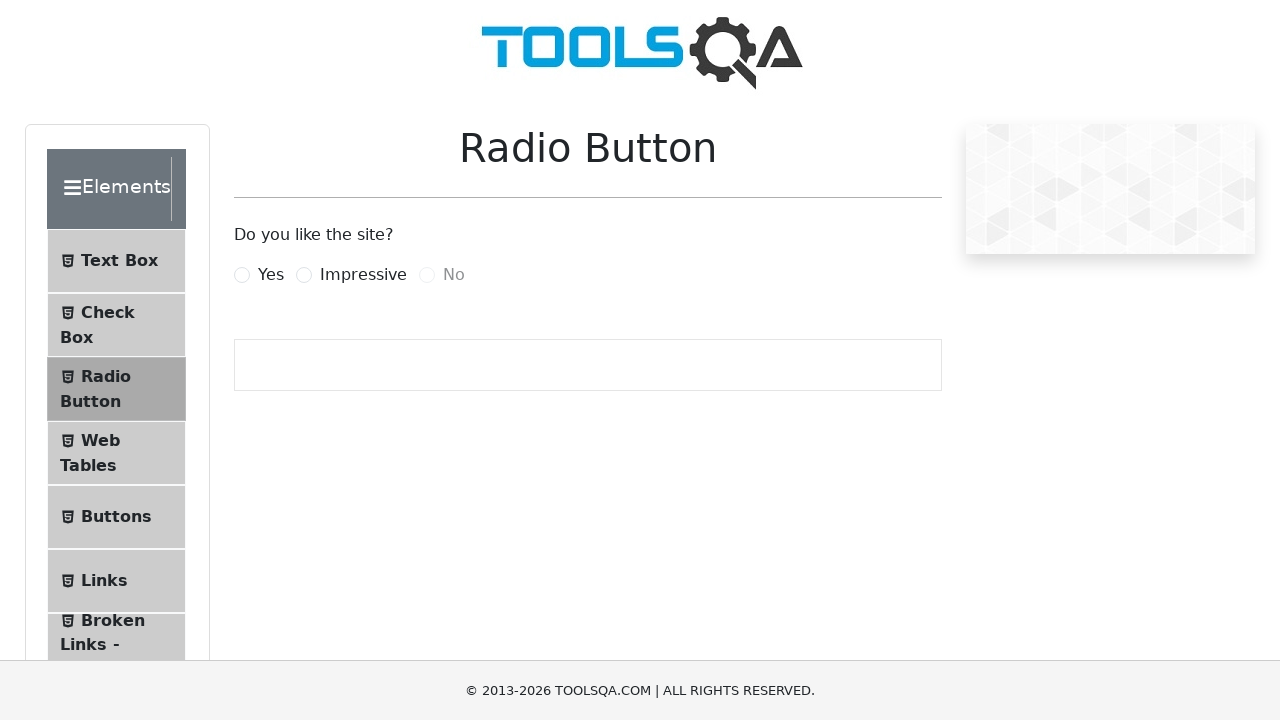